Tests a product table by verifying sorting functionality, searching for specific items with pagination, and testing the search filter feature

Starting URL: https://rahulshettyacademy.com/seleniumPractise/#/offers

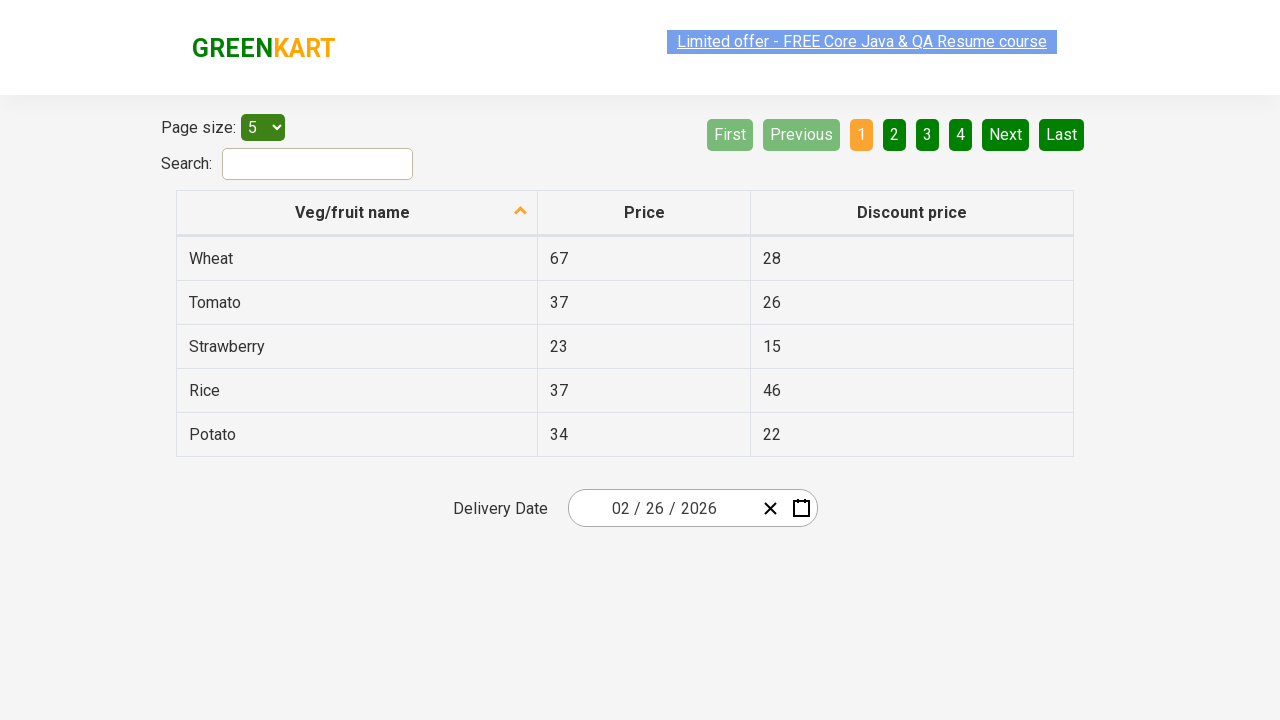

Clicked first column header to sort product table at (357, 213) on xpath=//tr/th[1]
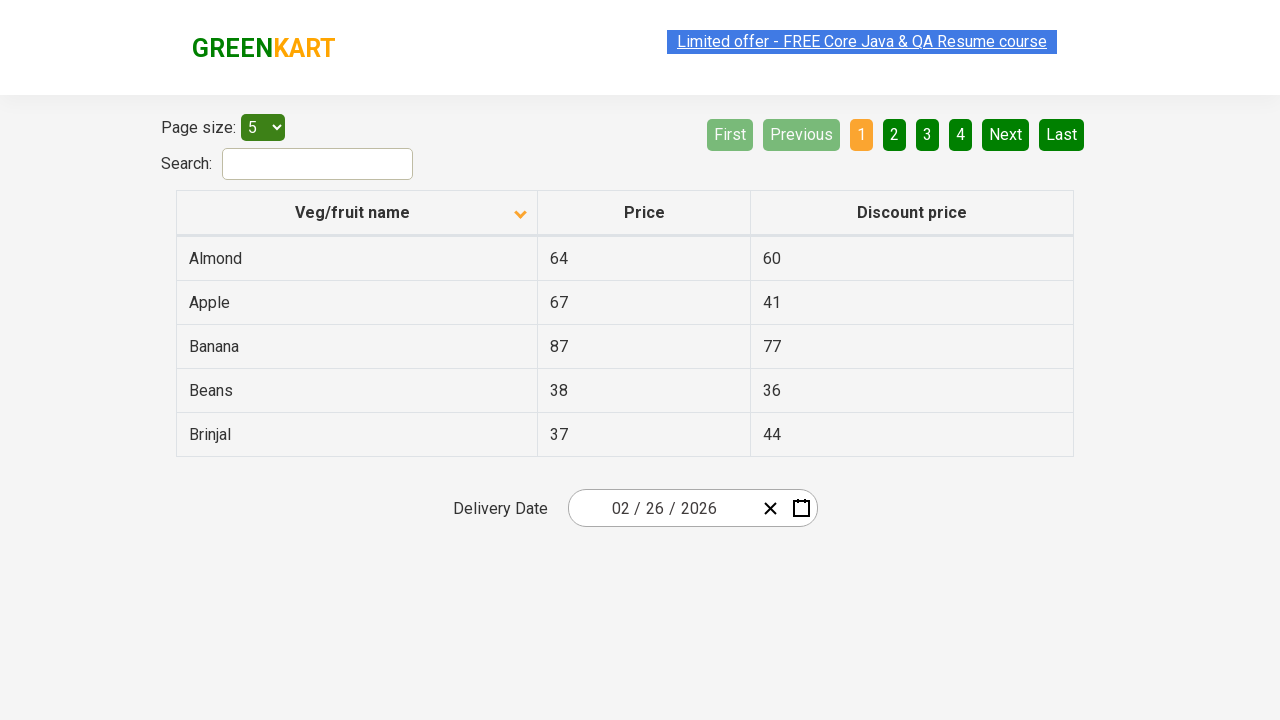

Retrieved all items from first column to verify sorting
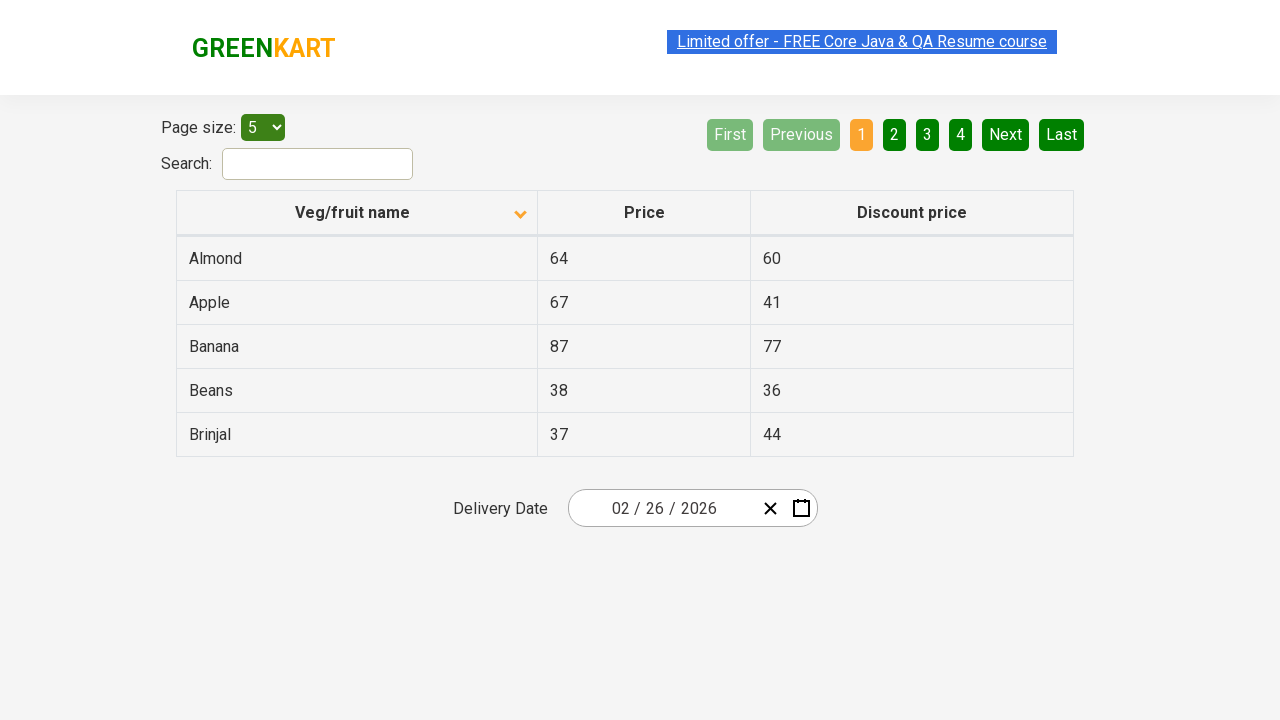

Verified that first column is sorted alphabetically
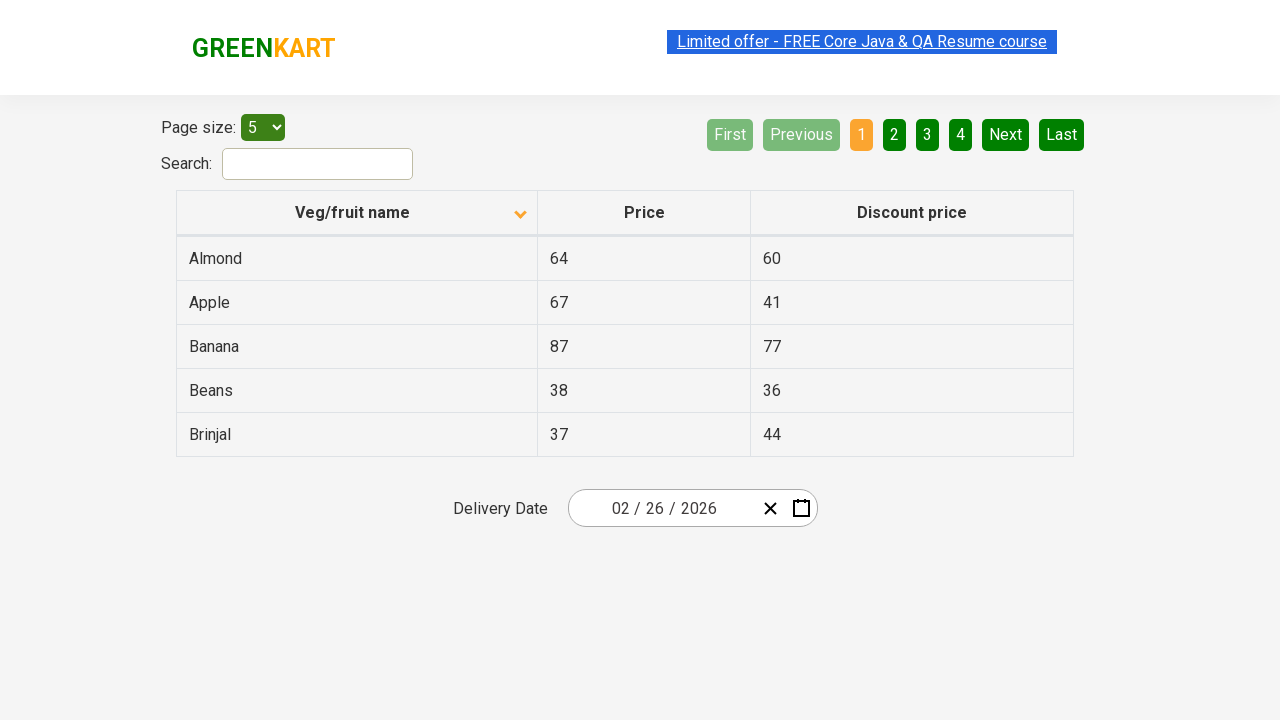

Retrieved all product rows from current page
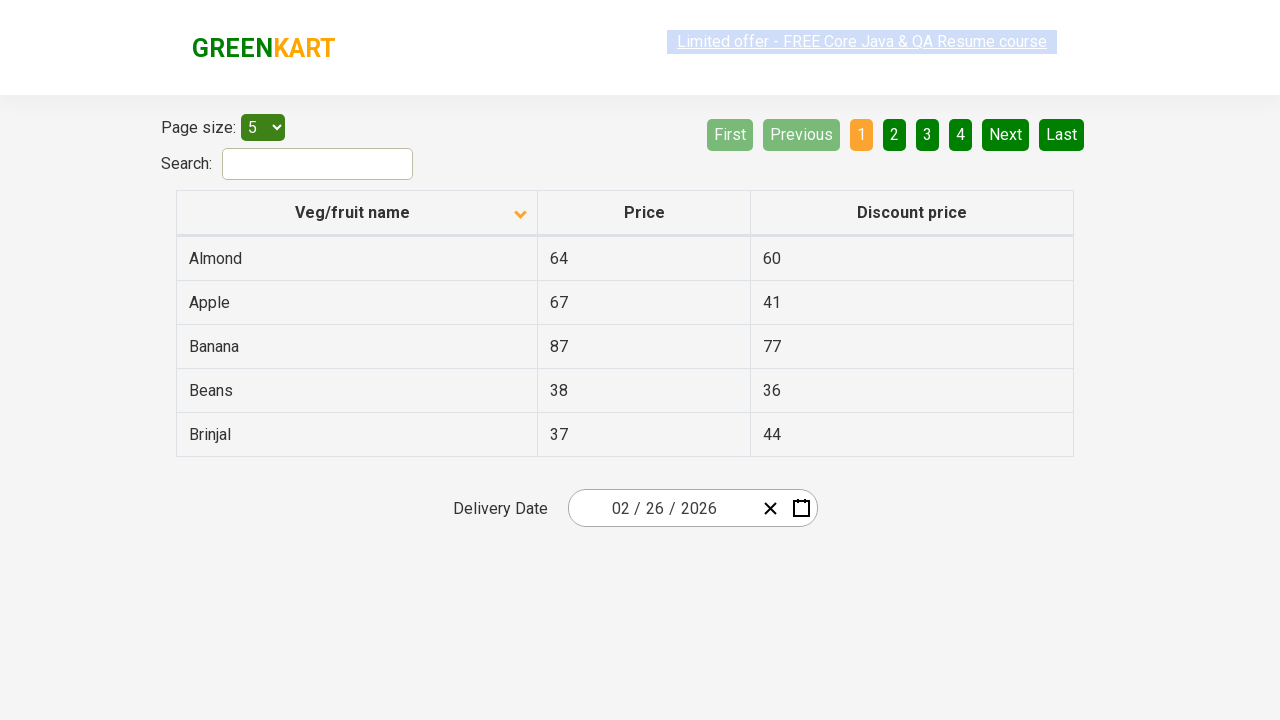

Clicked Next button to navigate to next page and continue searching for Strawberry at (1006, 134) on xpath=//li/a[@aria-label='Next']
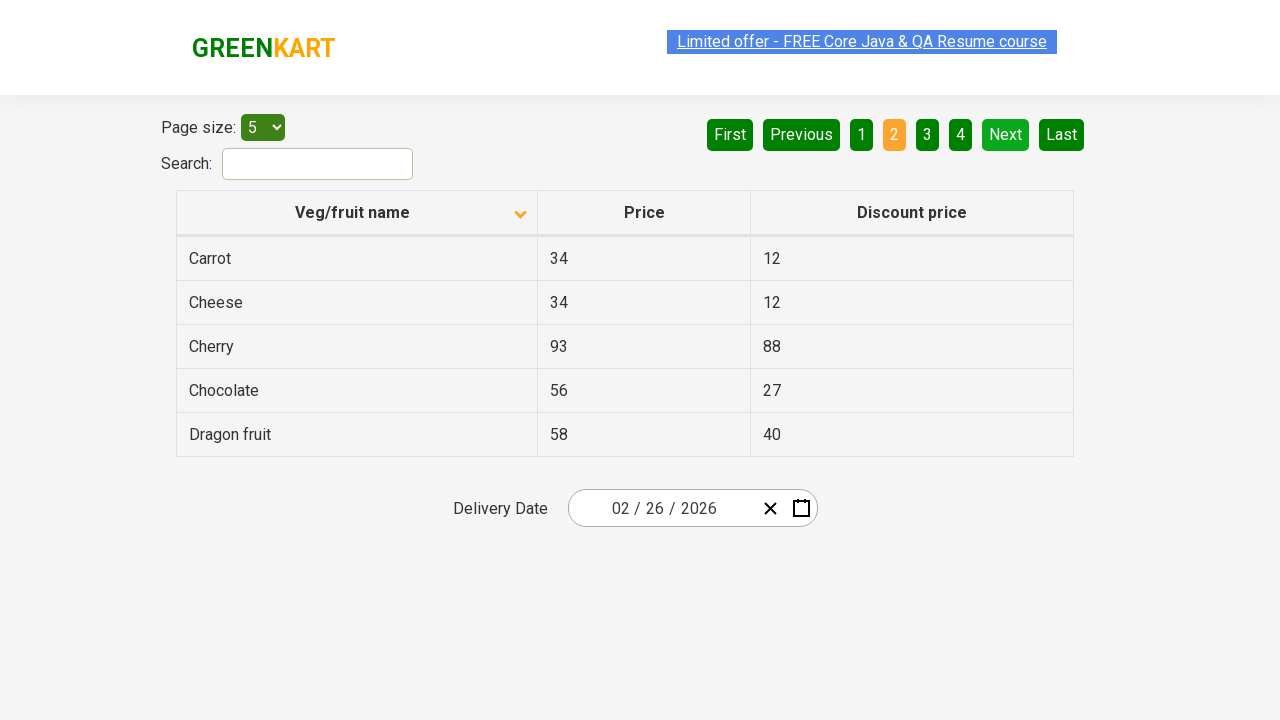

Retrieved all product rows from current page
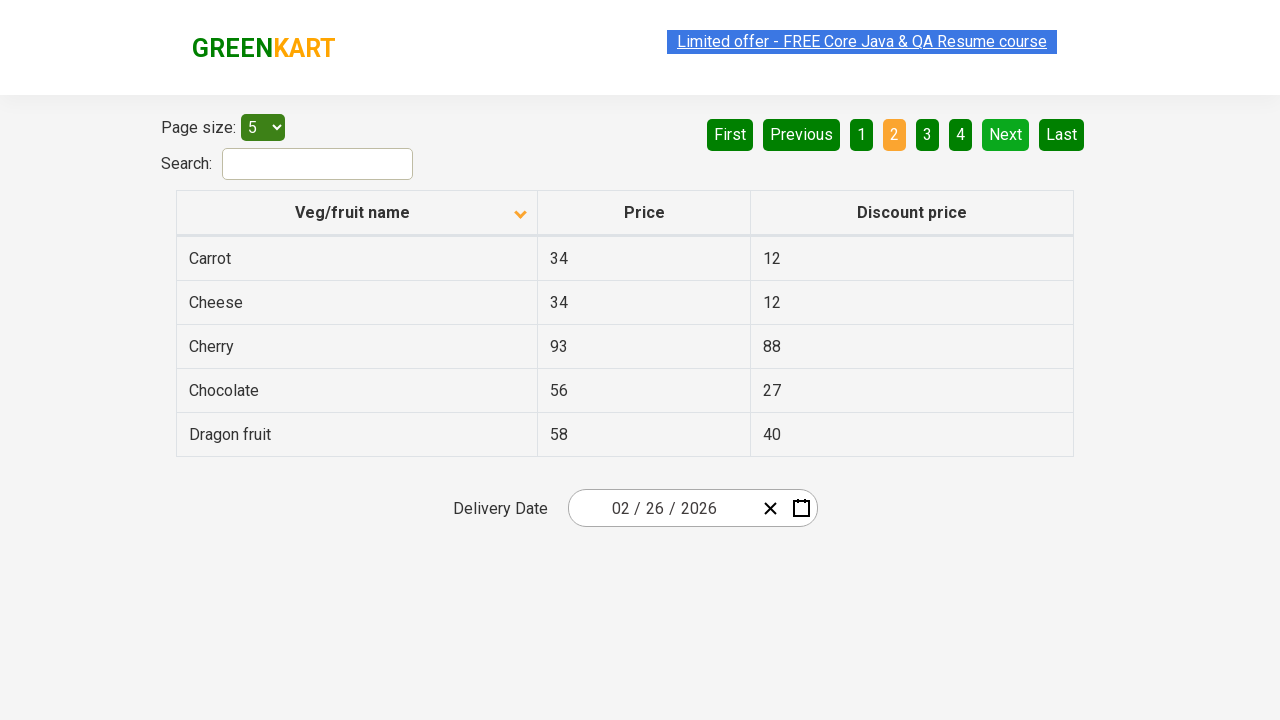

Clicked Next button to navigate to next page and continue searching for Strawberry at (1006, 134) on xpath=//li/a[@aria-label='Next']
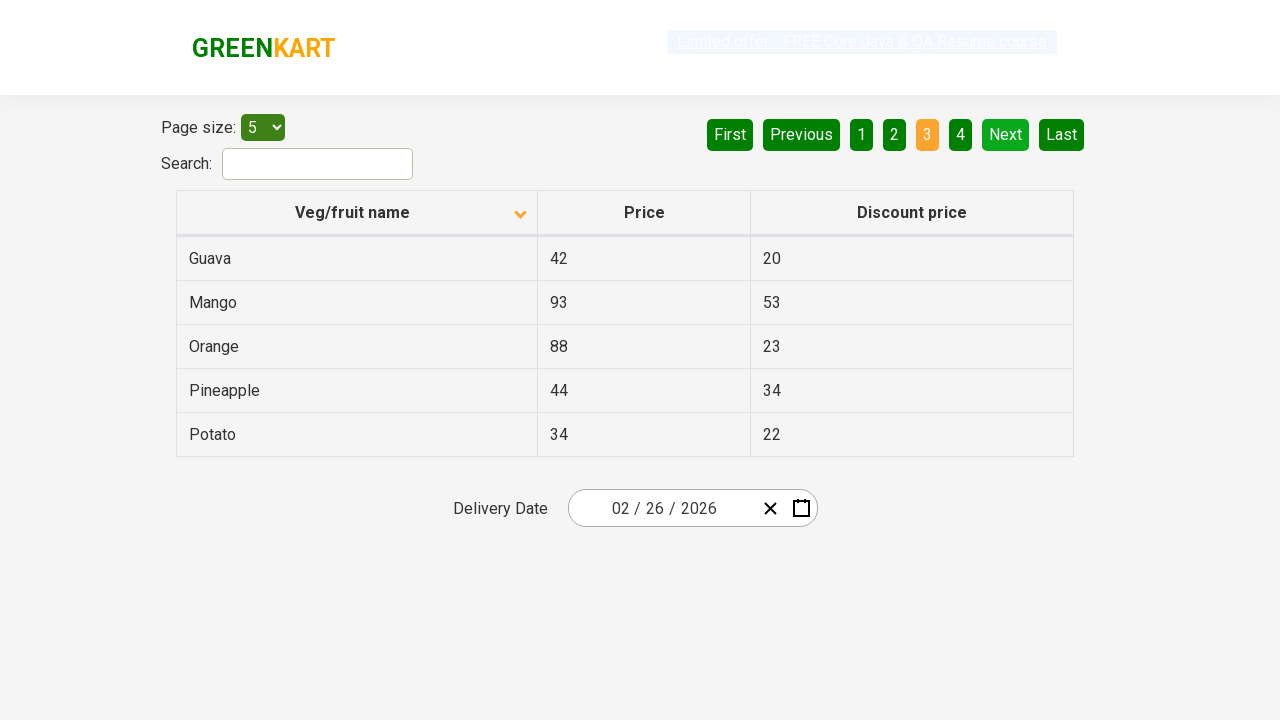

Retrieved all product rows from current page
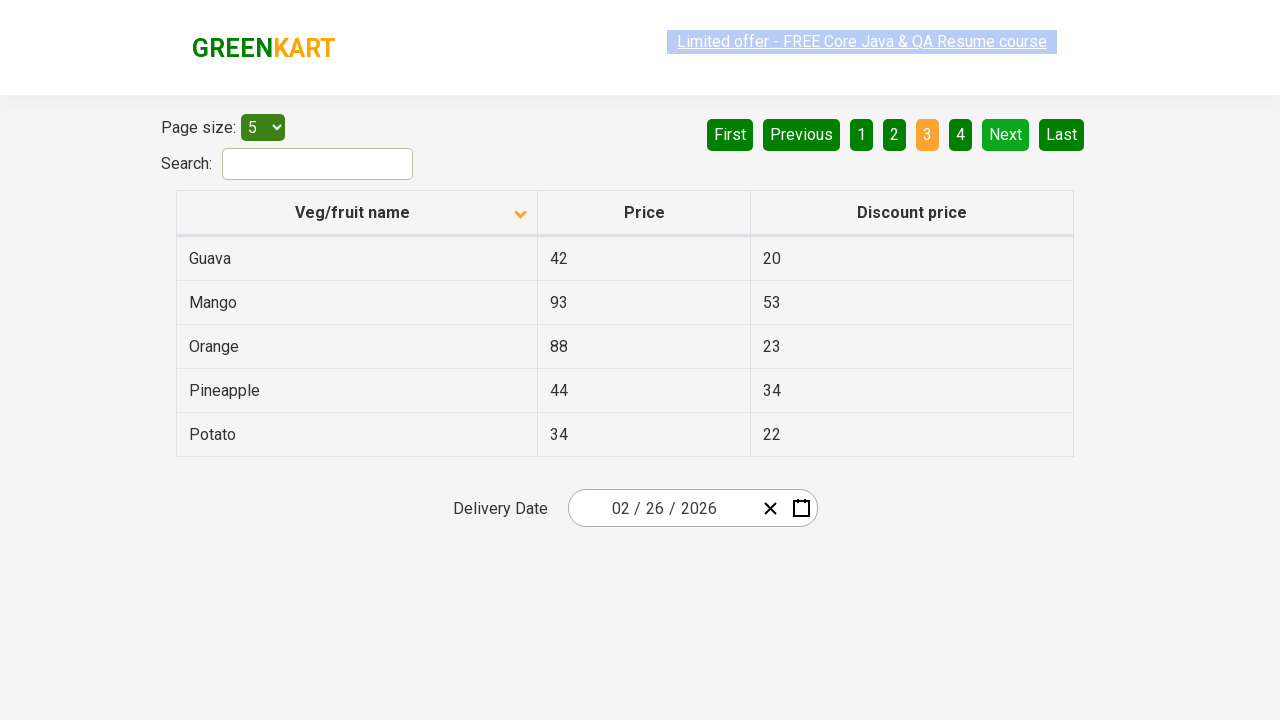

Clicked Next button to navigate to next page and continue searching for Strawberry at (1006, 134) on xpath=//li/a[@aria-label='Next']
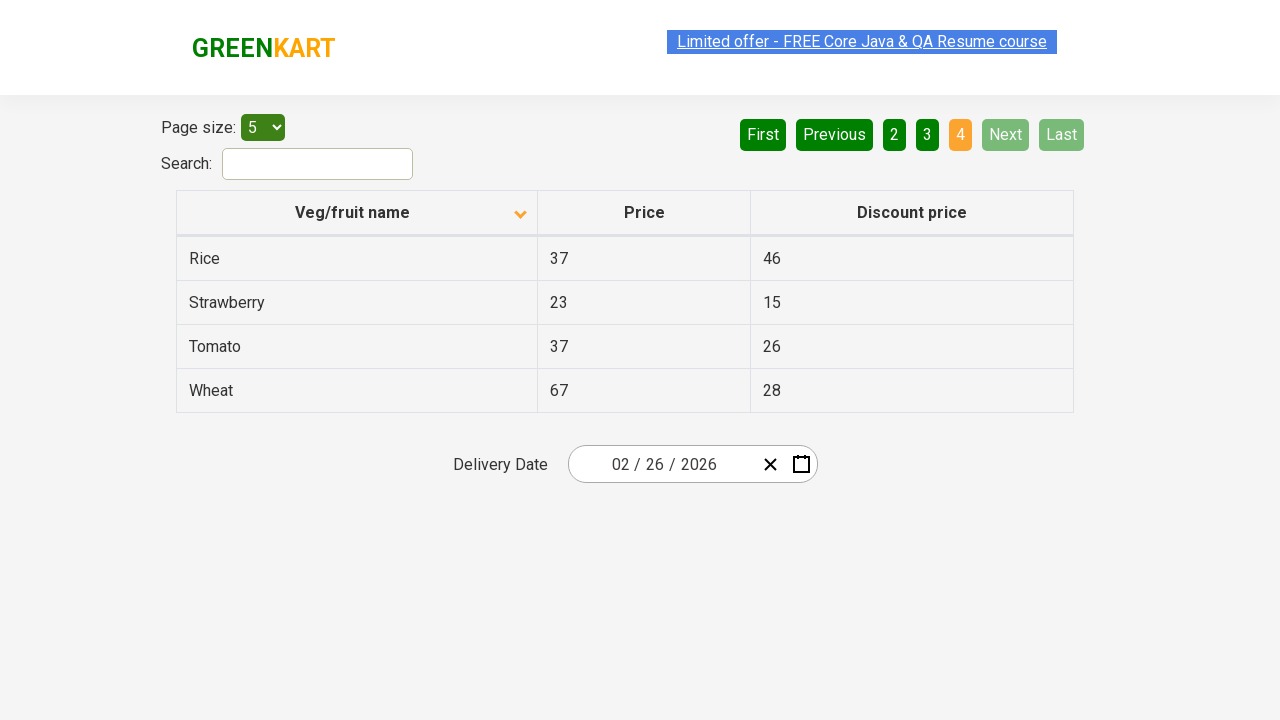

Retrieved all product rows from current page
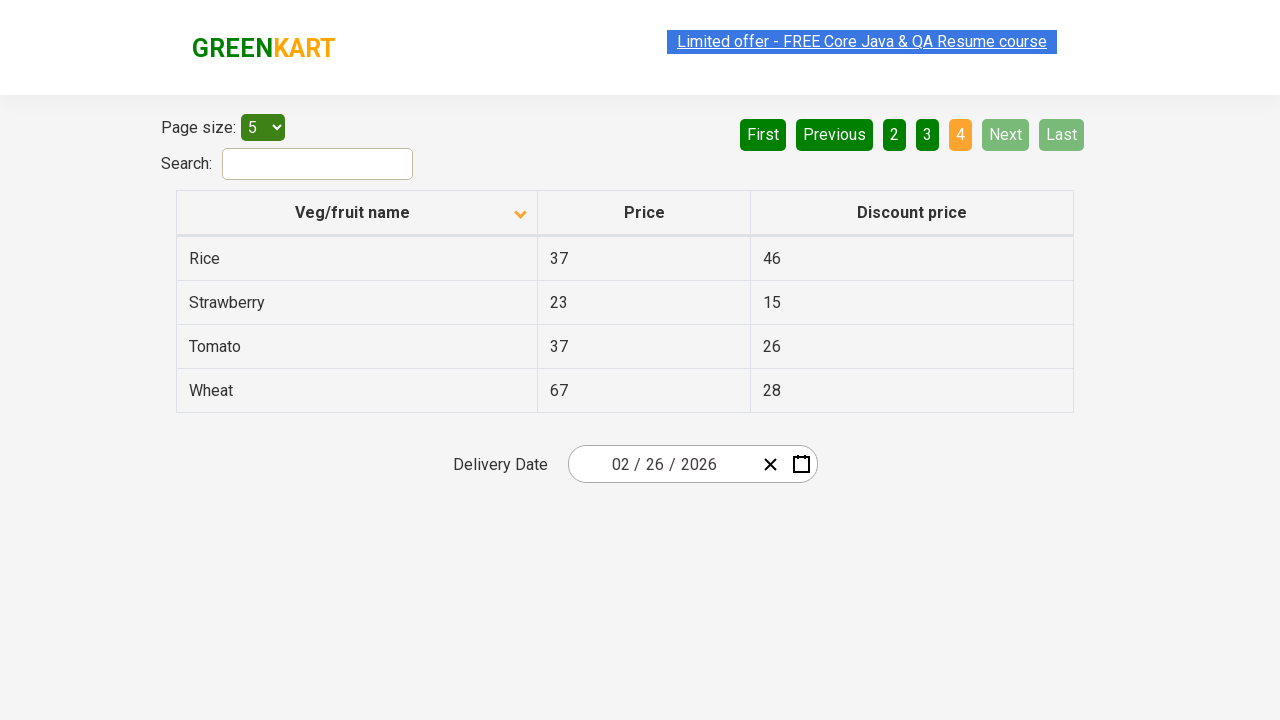

Found Strawberry product with price: 23
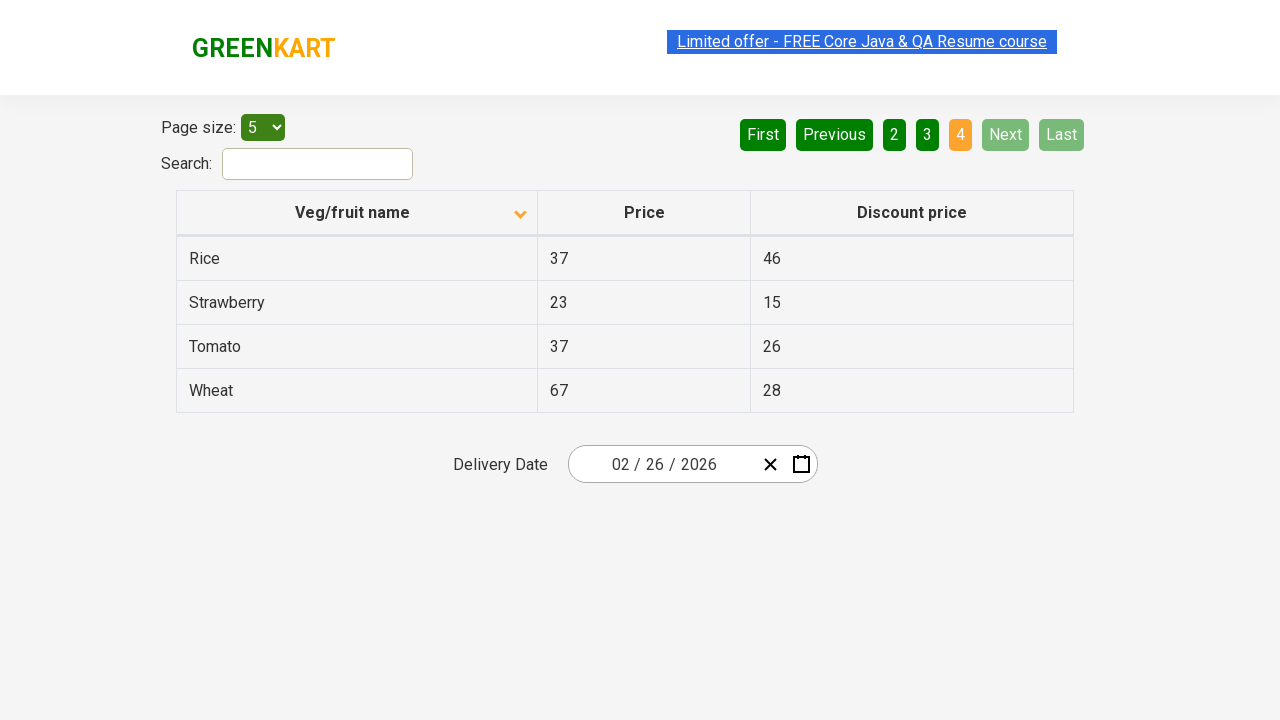

Entered 'Rice' in search field to filter products on #search-field
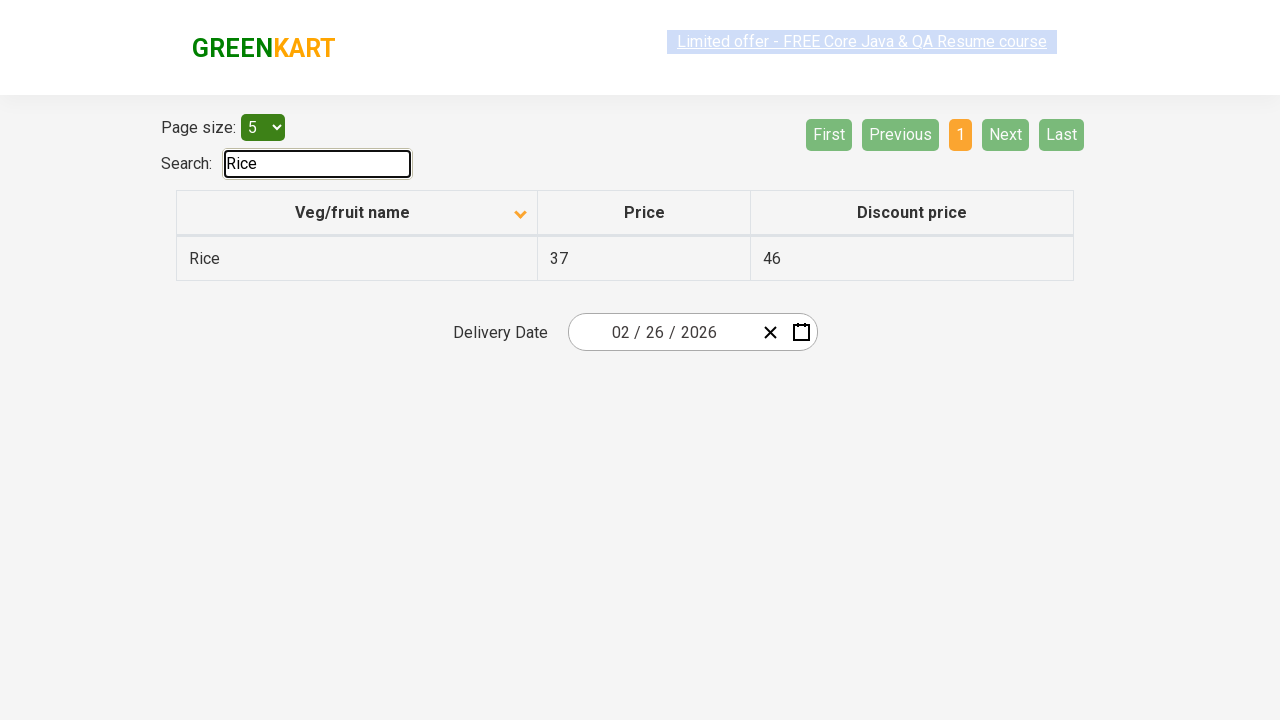

Waited for search filter to apply
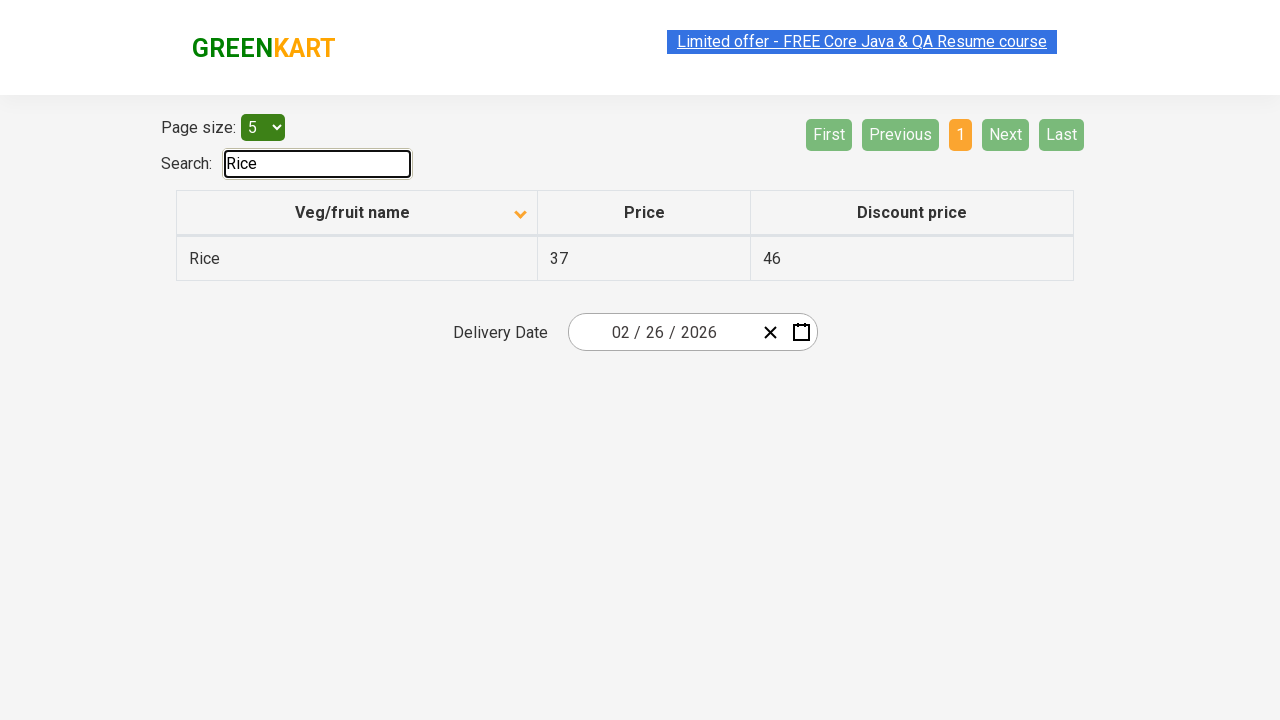

Retrieved filtered items from product table
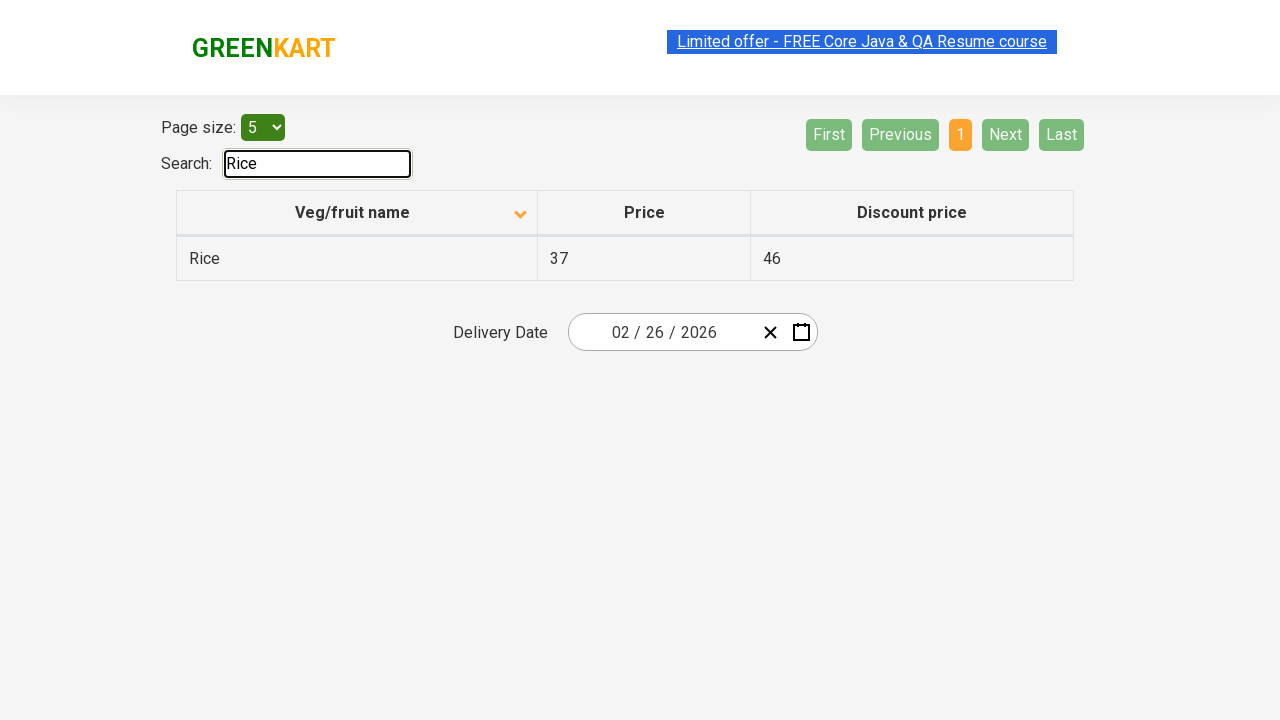

Verified that all filtered items contain 'Rice'
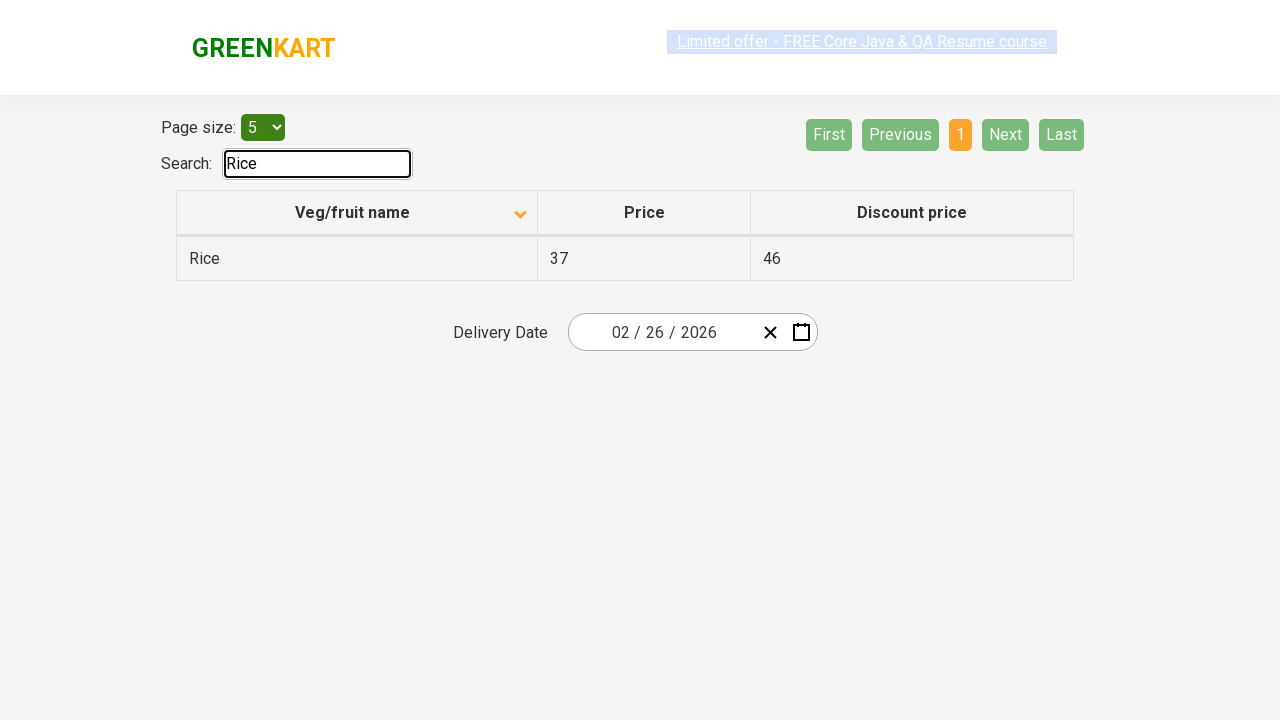

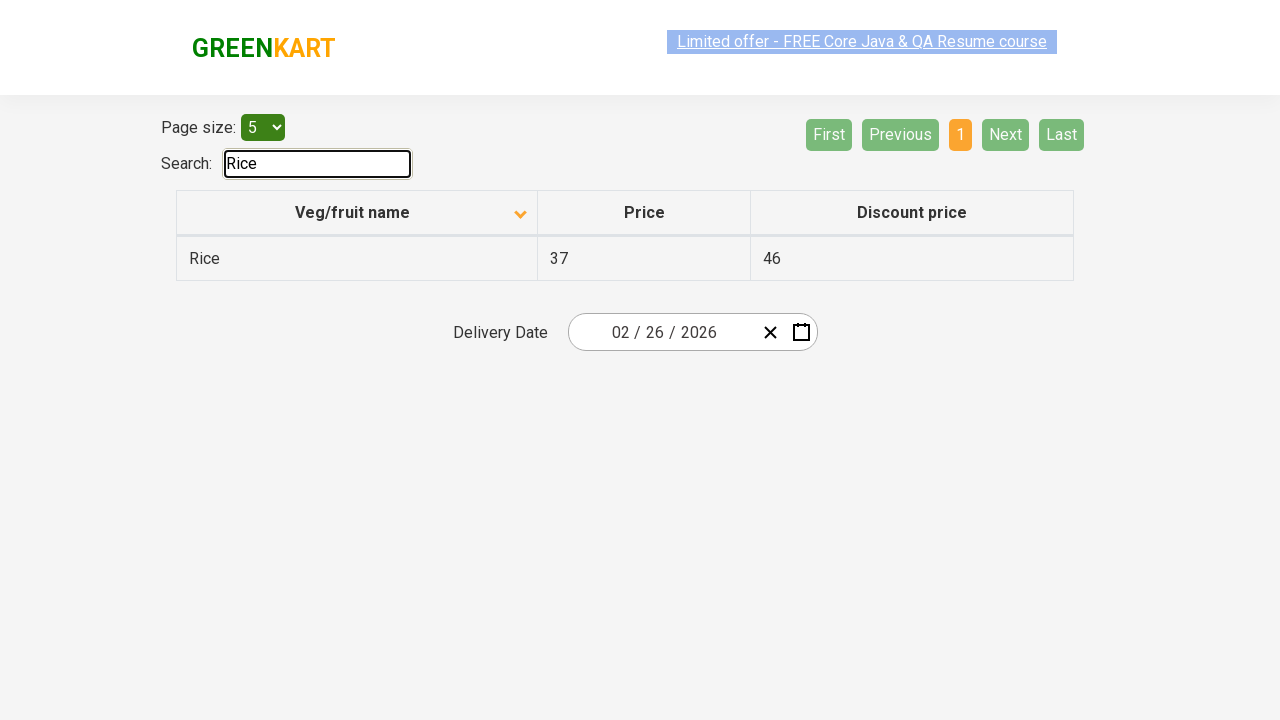